Tests checkbox selection on a signup form by clicking the first, second, and last checkboxes

Starting URL: https://freelance-learn-automation.vercel.app/signup

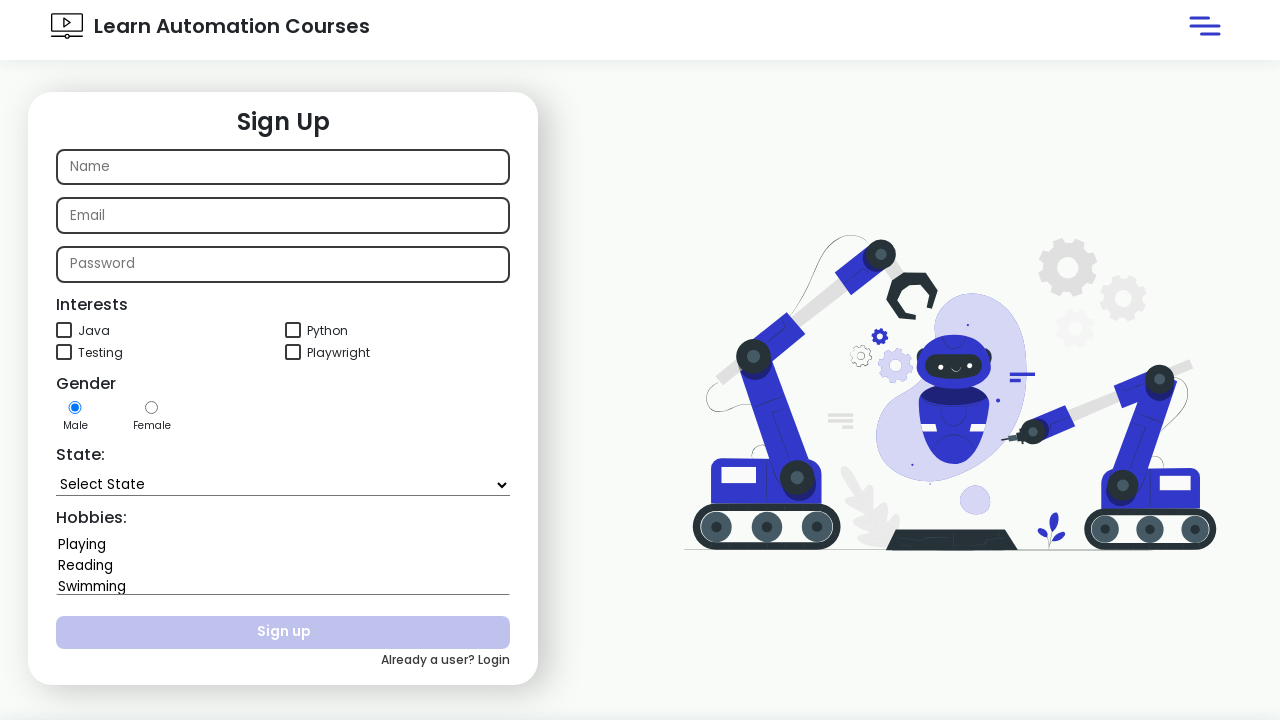

Waited for checkboxes to be present on the signup form
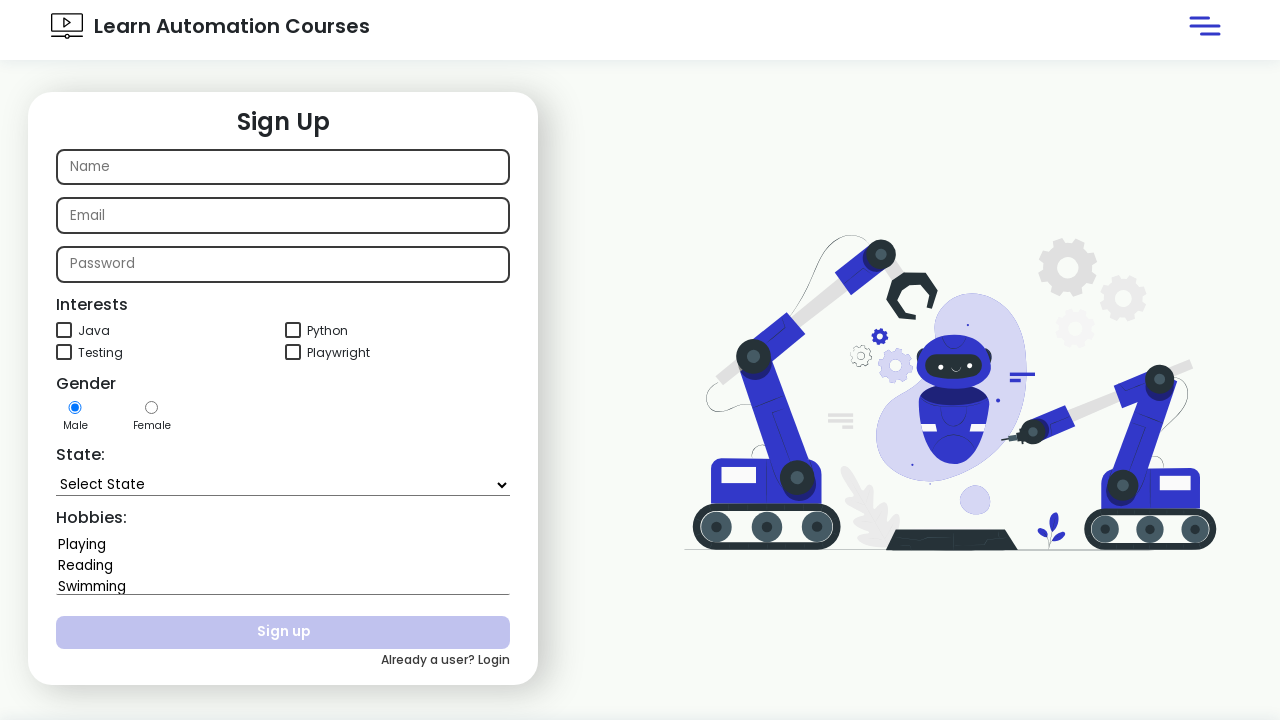

Retrieved all checkboxes from the signup form
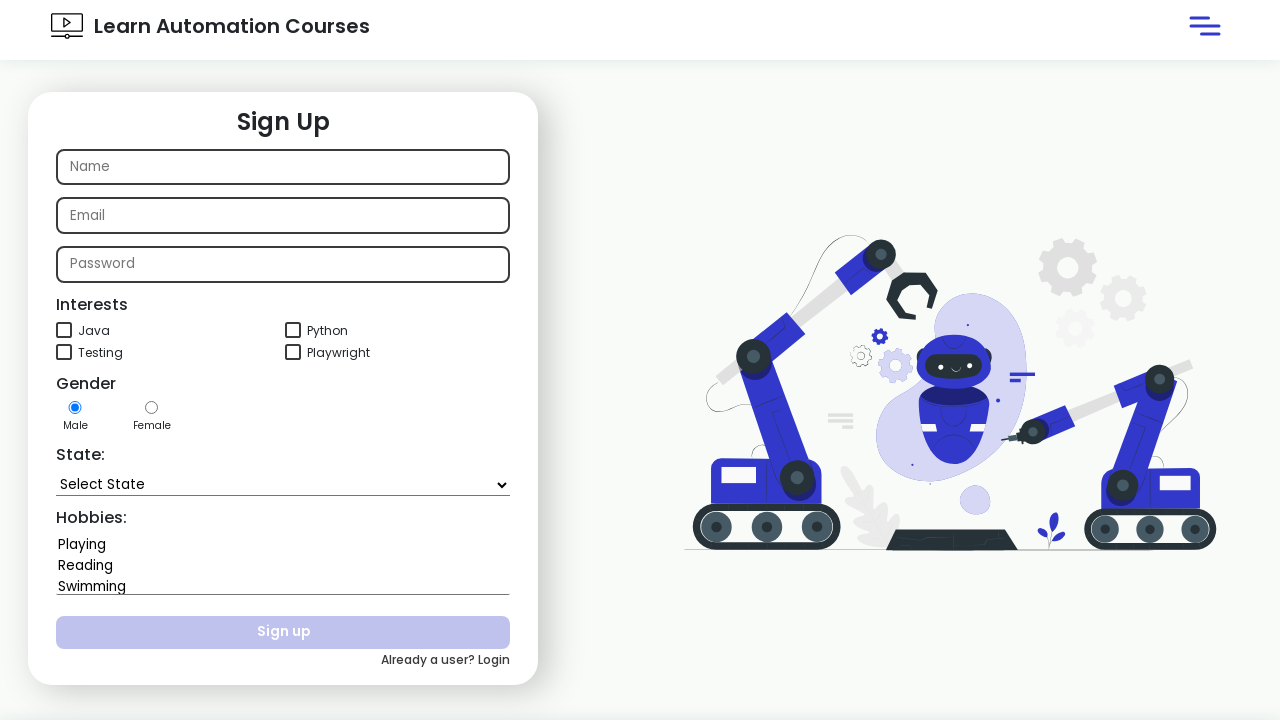

Clicked the first checkbox at (64, 330) on input[type='checkbox'] >> nth=0
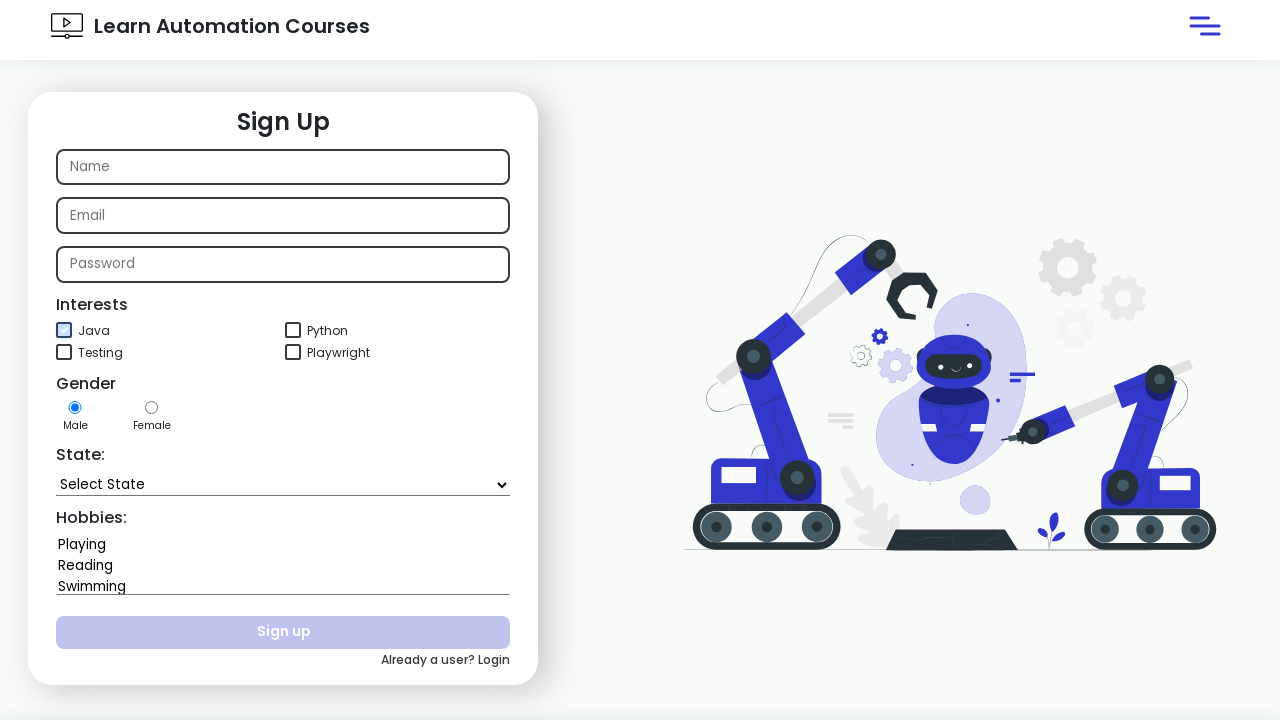

Clicked the second checkbox at (293, 330) on input[type='checkbox'] >> nth=1
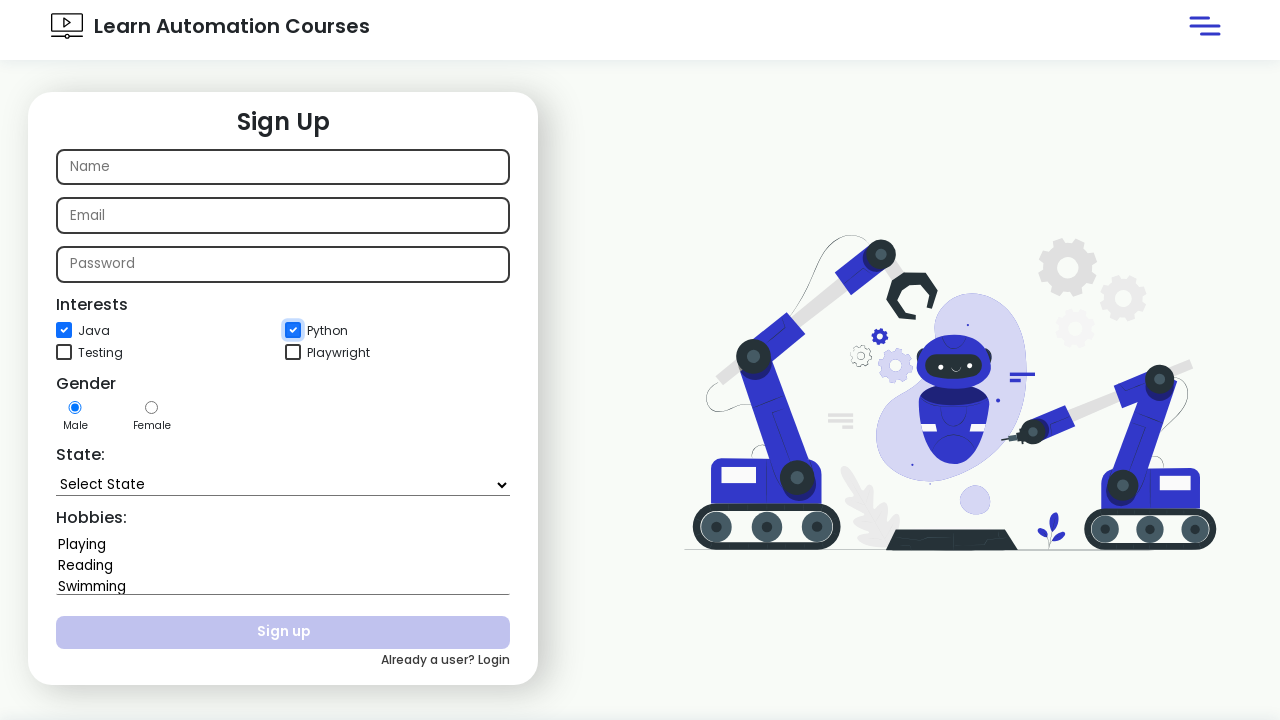

Clicked the last checkbox at (293, 352) on input[type='checkbox'] >> nth=3
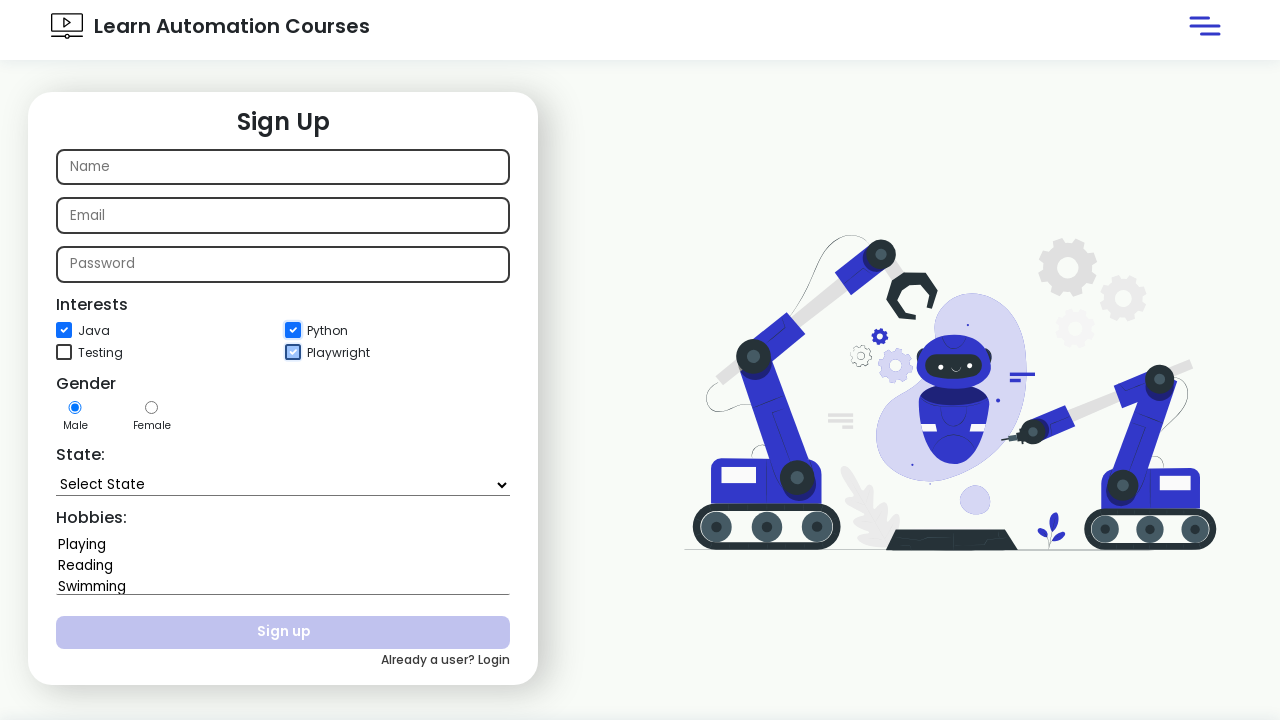

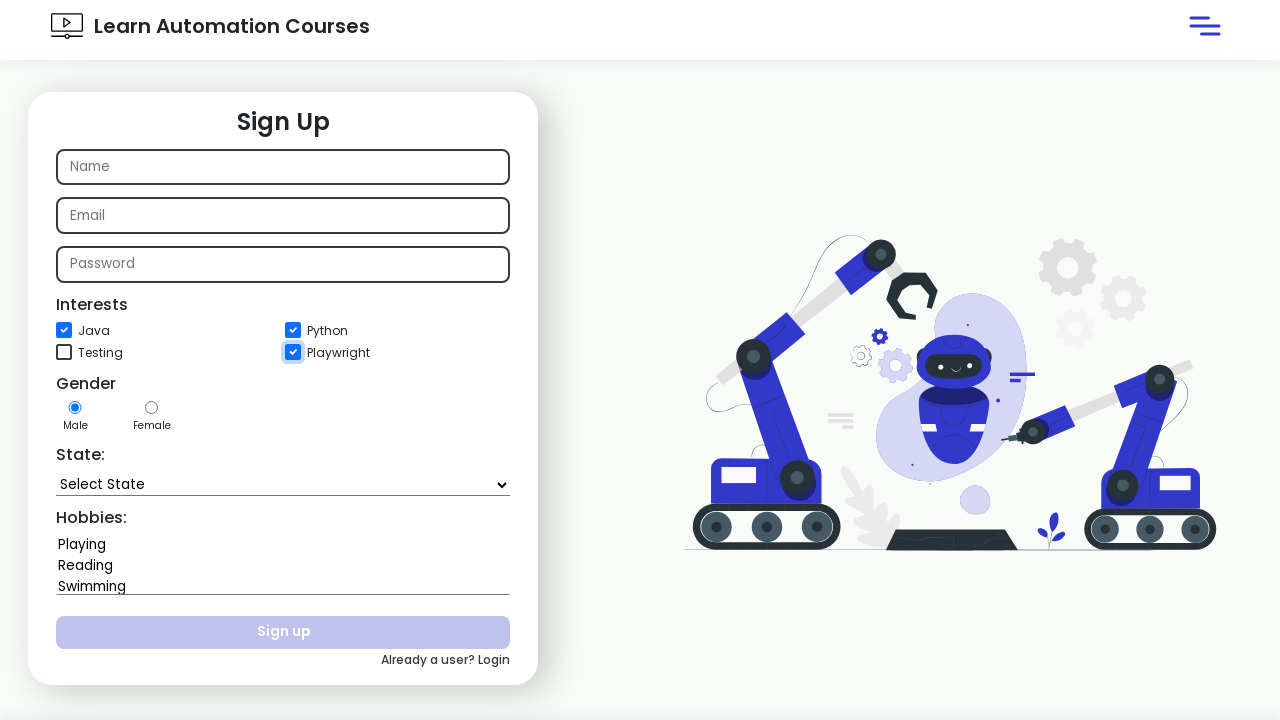